Tests child window handling by clicking a link that opens a new window, switching to the child window to verify content, and then switching back to the parent window.

Starting URL: https://rahulshettyacademy.com/loginpagePractise/#

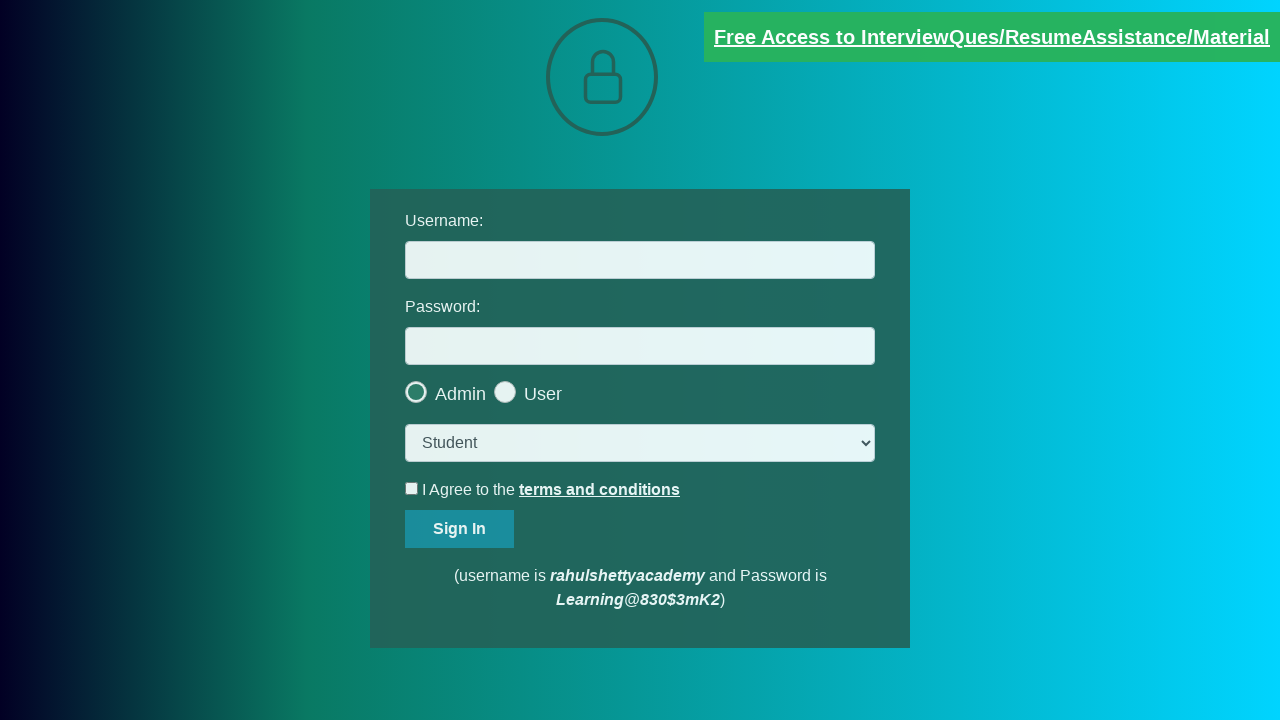

Clicked blinking text link to open child window at (992, 37) on .blinkingText
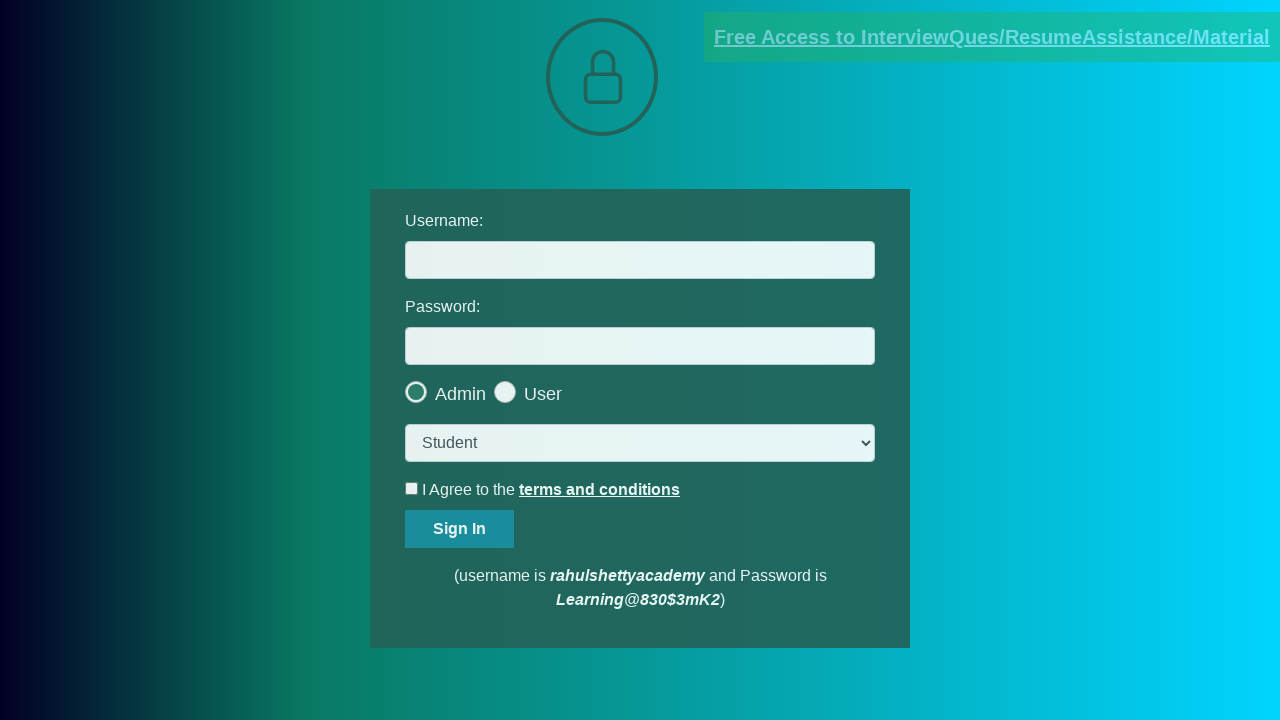

Child window opened and reference obtained
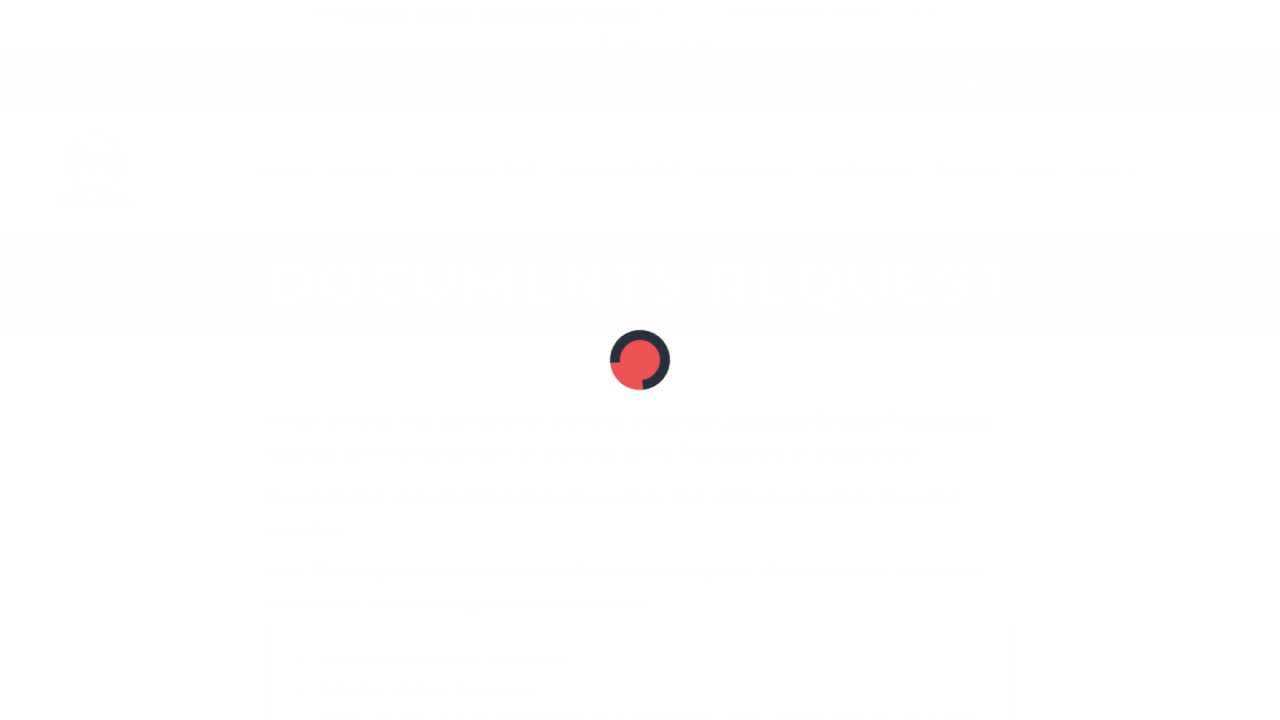

Waited for red paragraph element to load in child window
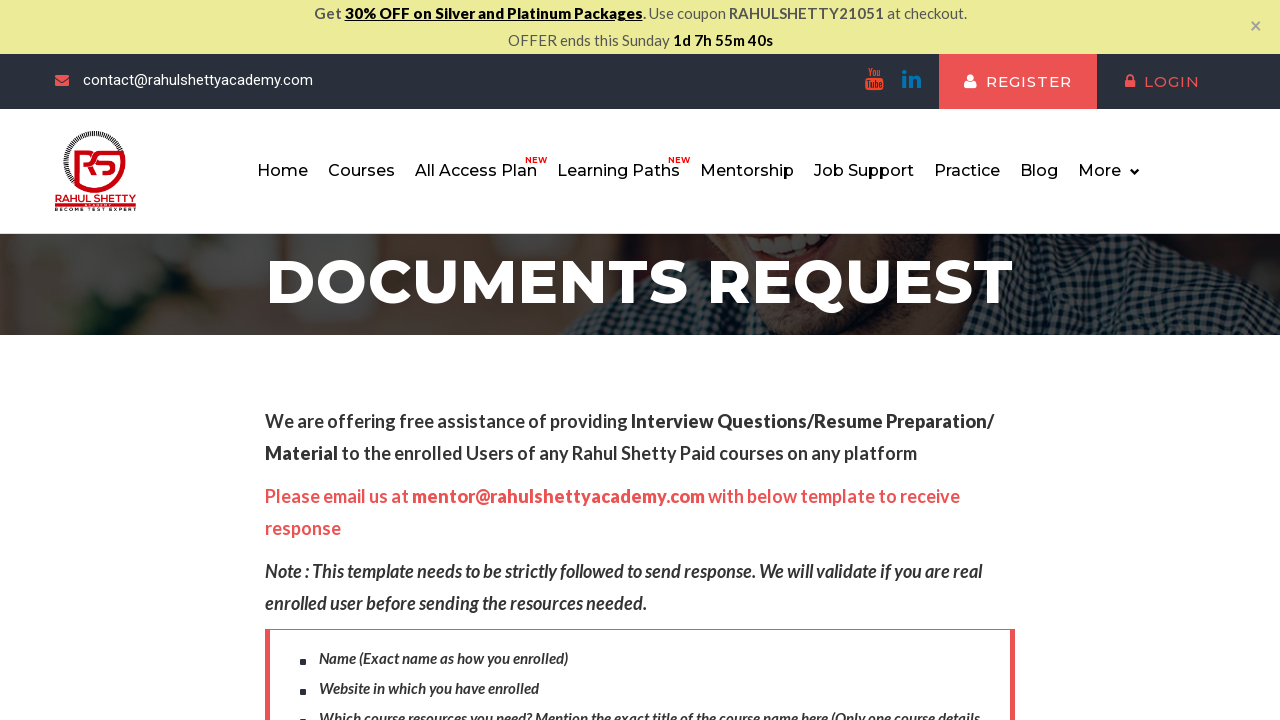

Retrieved text content from red paragraph in child window to verify content
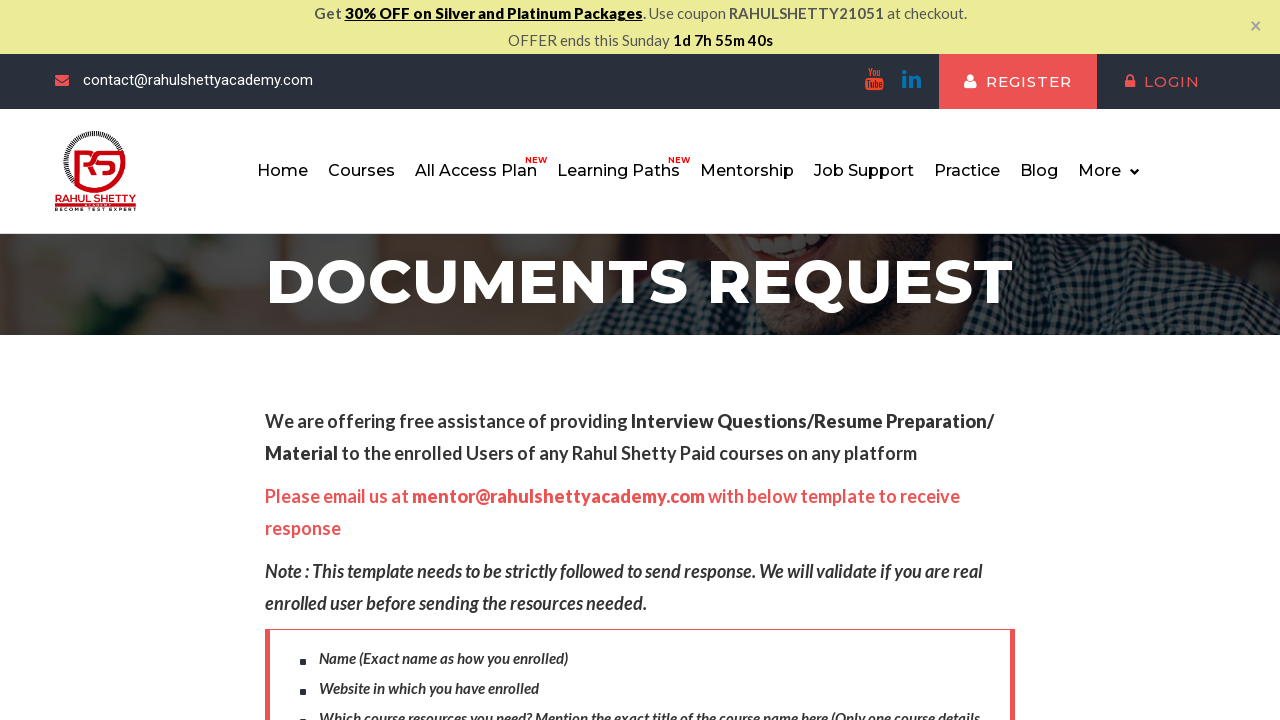

Switched focus back to parent window and verified blinking text element is present
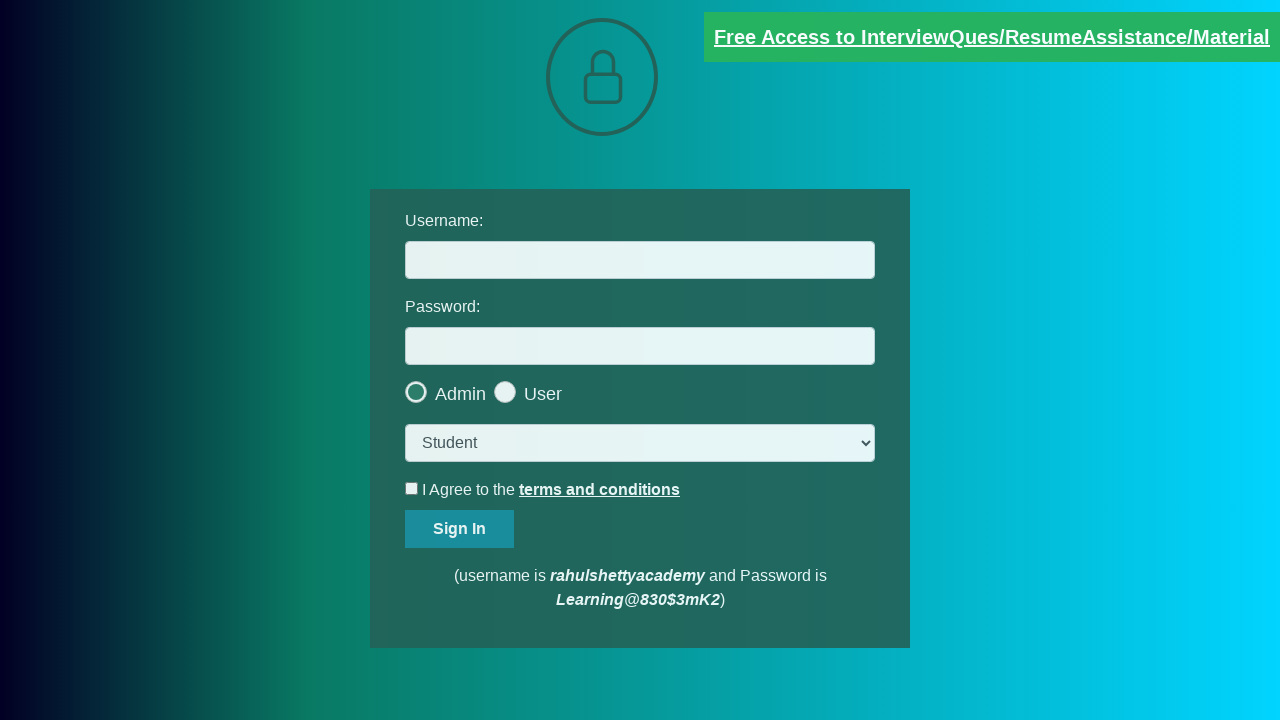

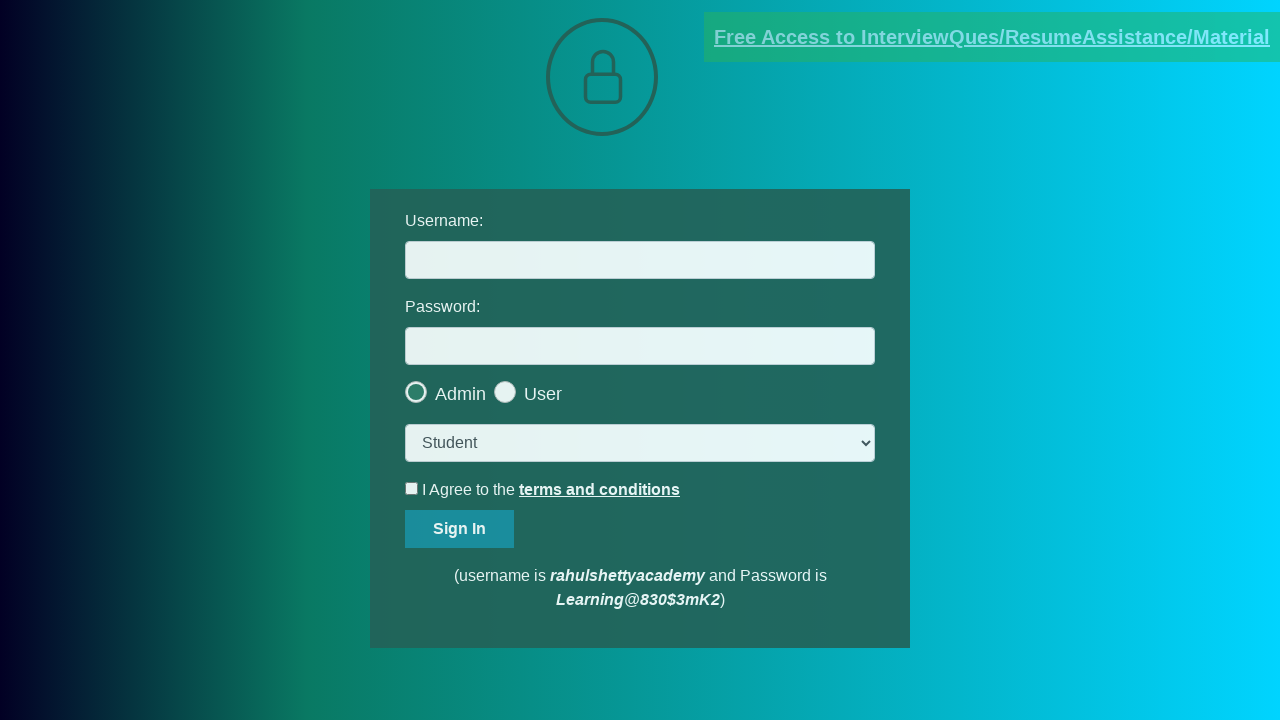